Navigates to the training support website homepage and clicks on the first card link to navigate to a new page.

Starting URL: https://training-support.net/

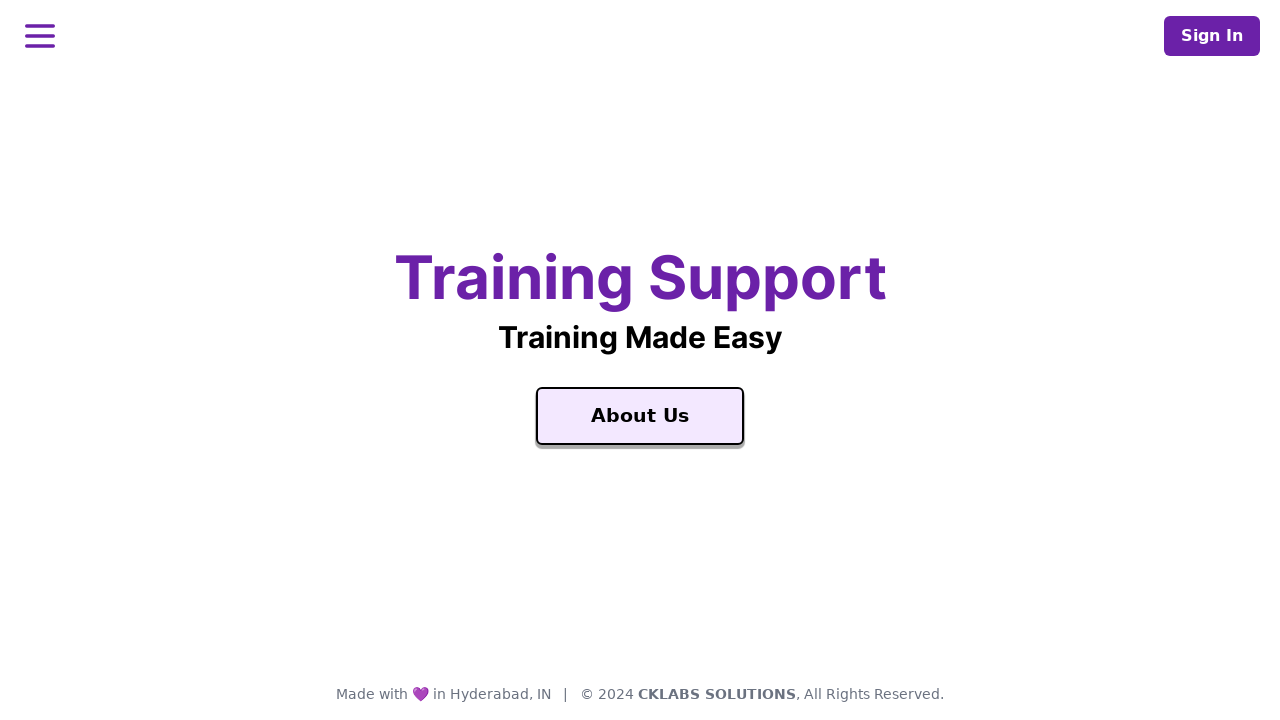

Navigated to training support website homepage
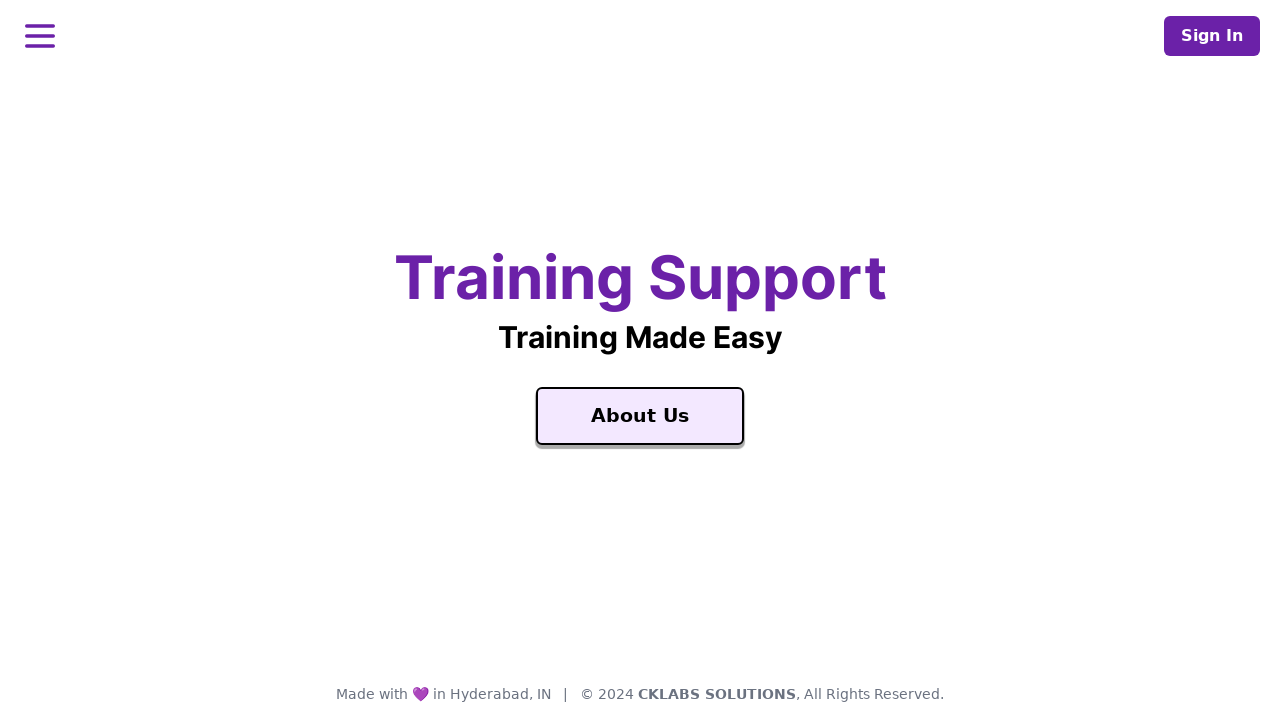

Clicked on the first card link at (640, 416) on a.card
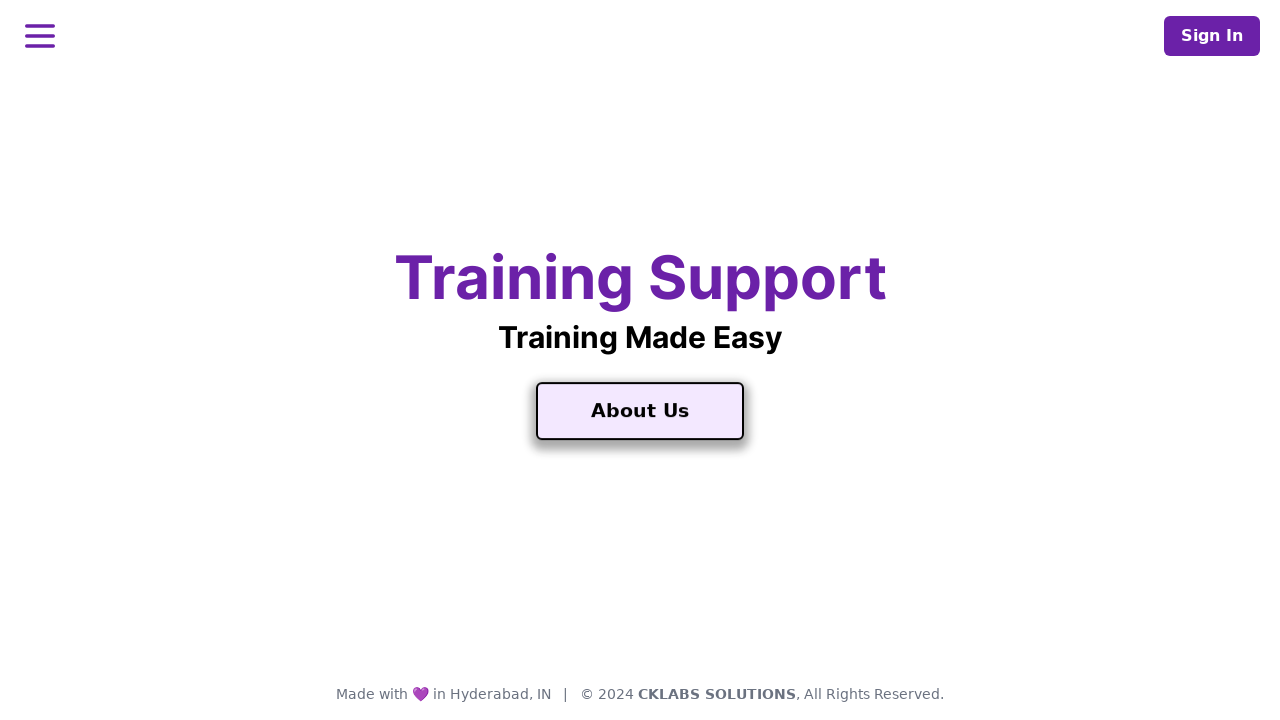

Page loaded after clicking card link
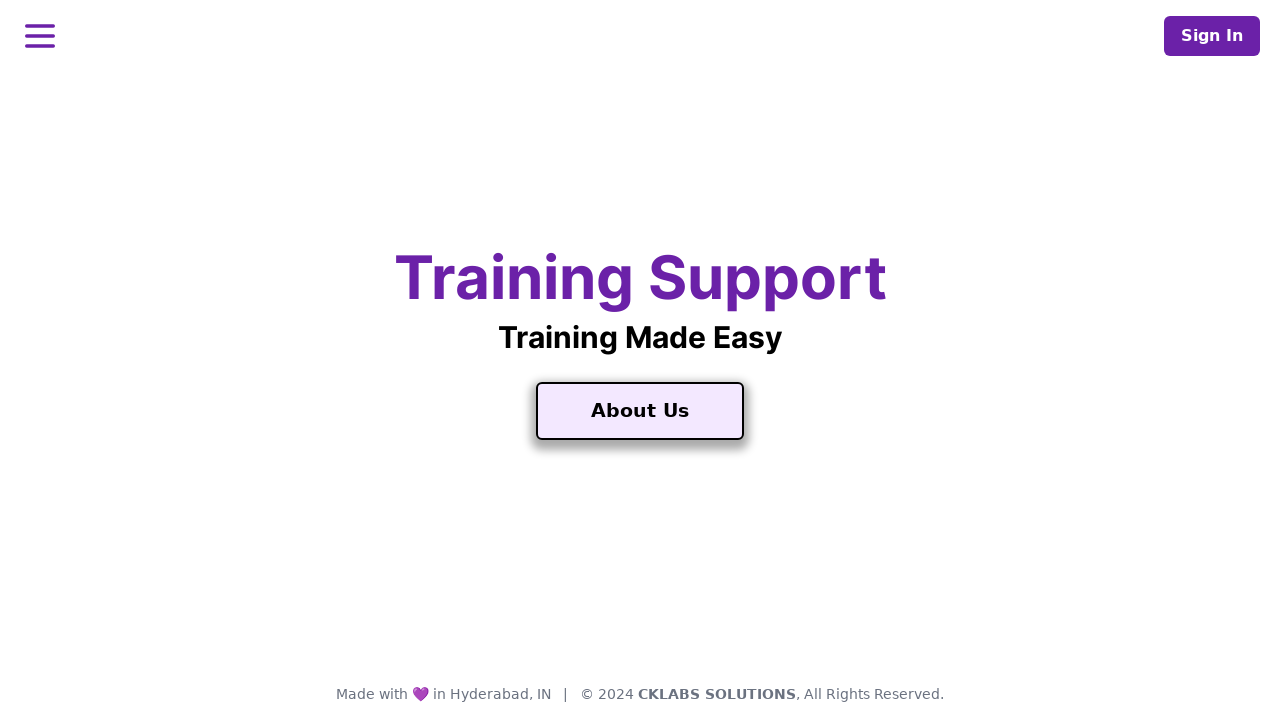

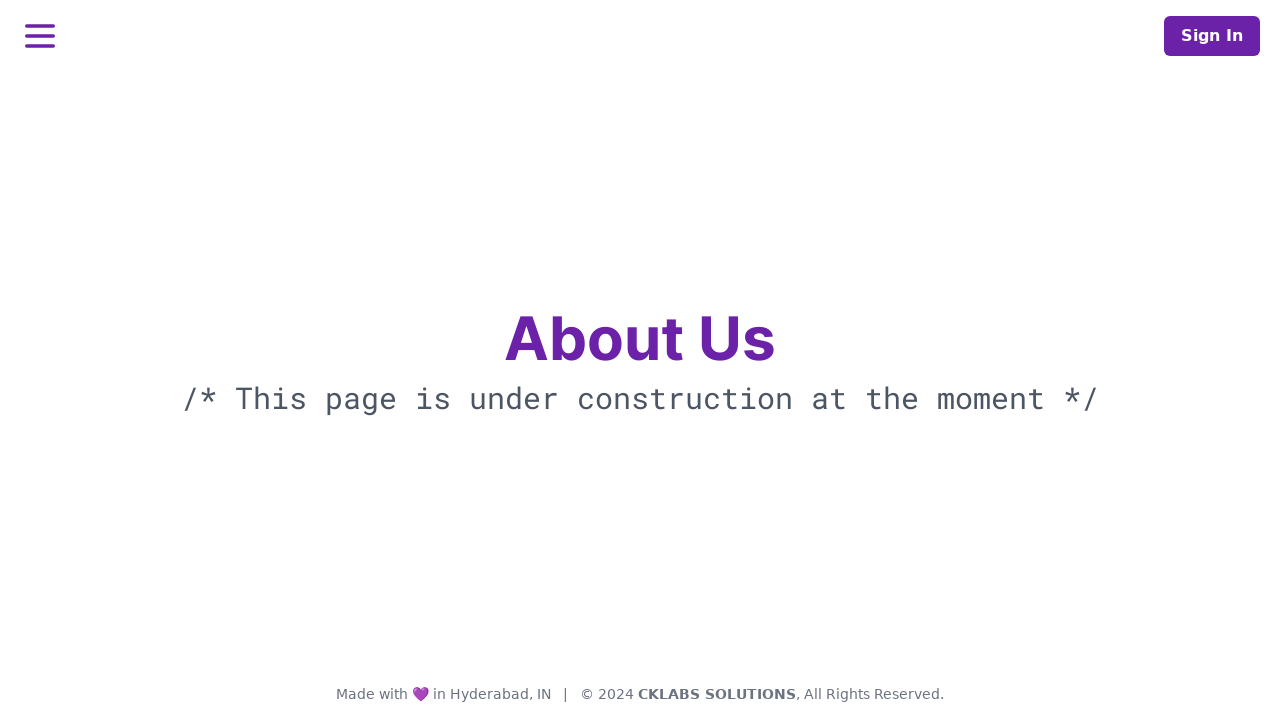